Tests interaction with a disabled input field by clicking a button to enable it, waiting for the field to become available, and then typing text into it.

Starting URL: https://seleniumpractise.blogspot.com/2016/09/how-to-work-with-disable-textbox-or.html

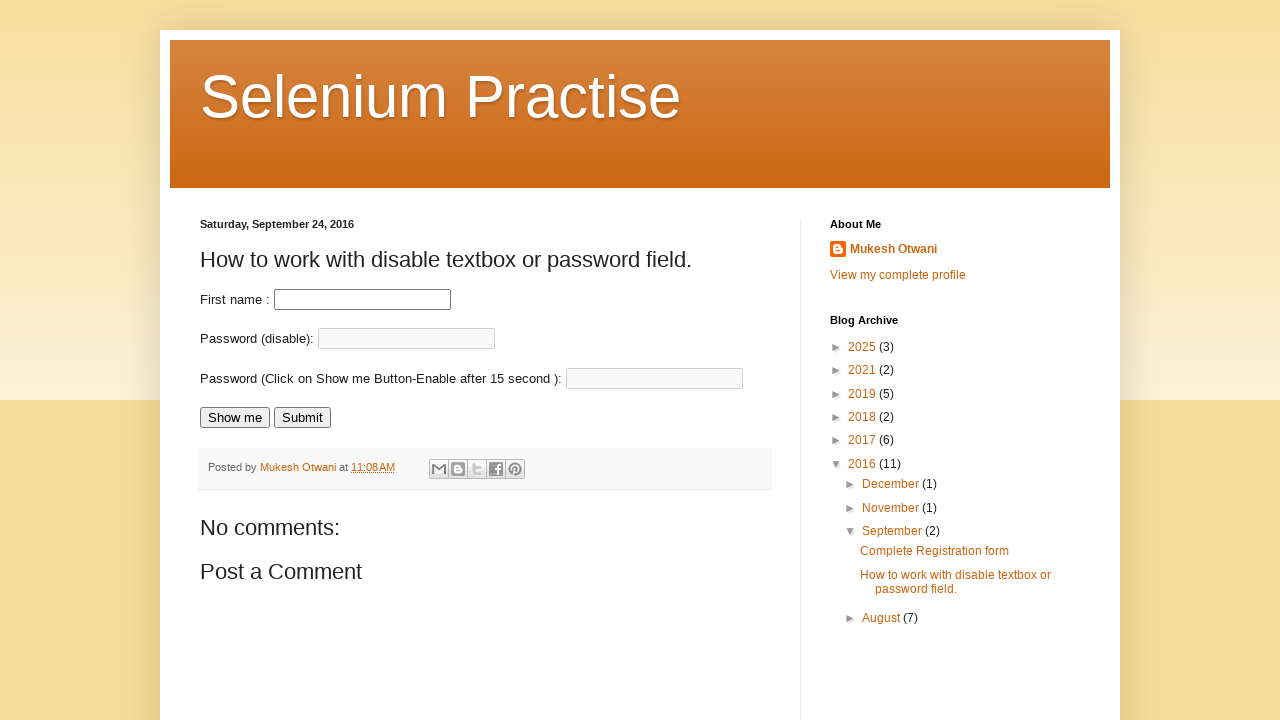

Clicked 'Show me' button to enable the disabled input field at (235, 418) on input[value='Show me']
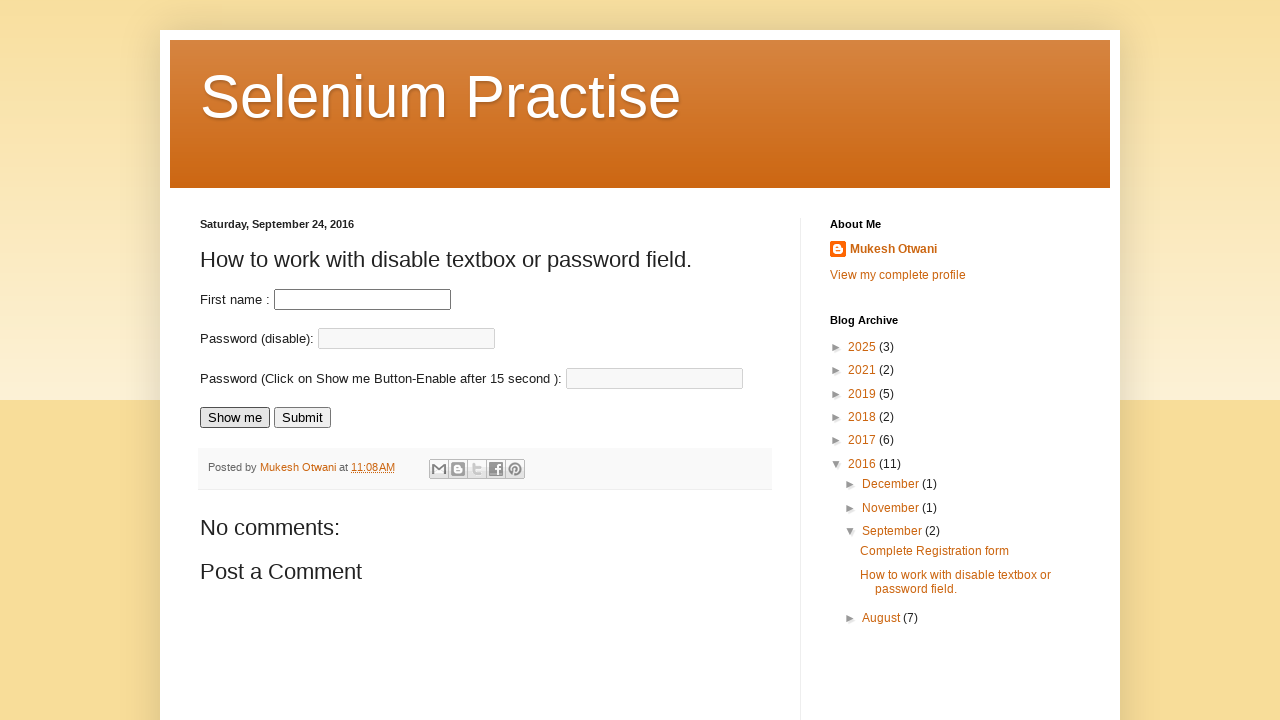

Waited for password input field to become visible
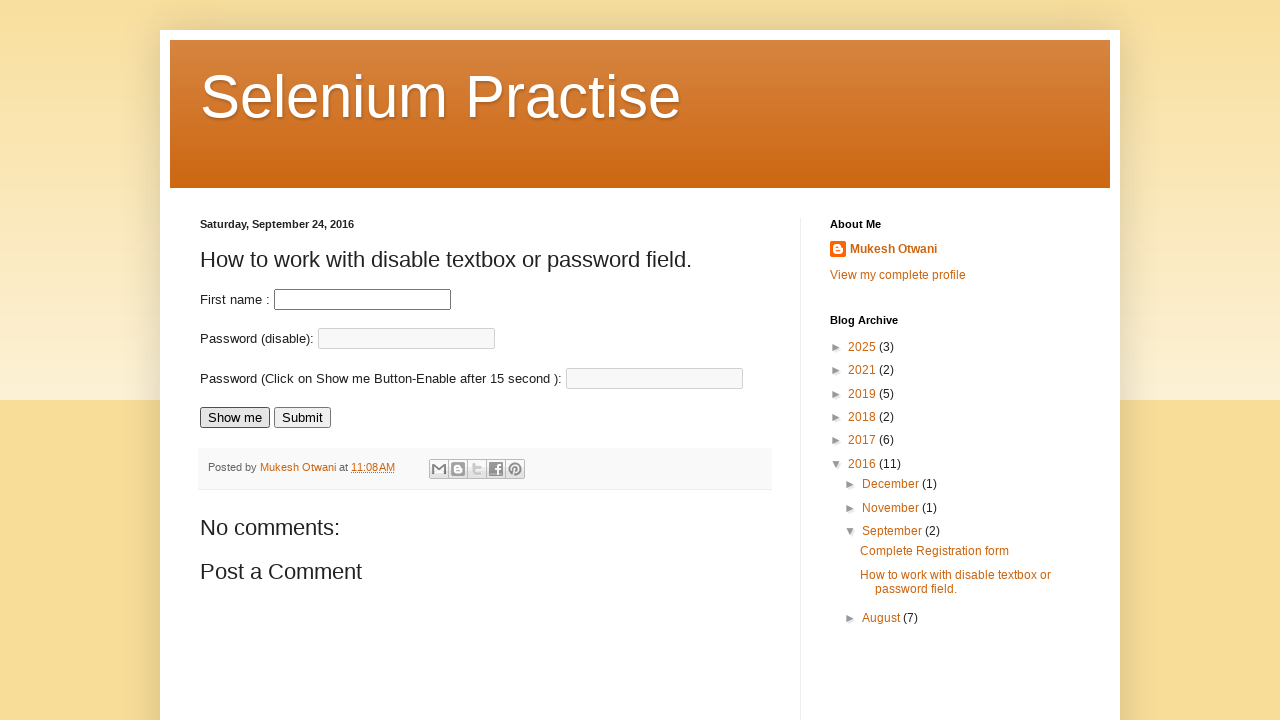

Typed 'selenium' into the password input field on #passnew
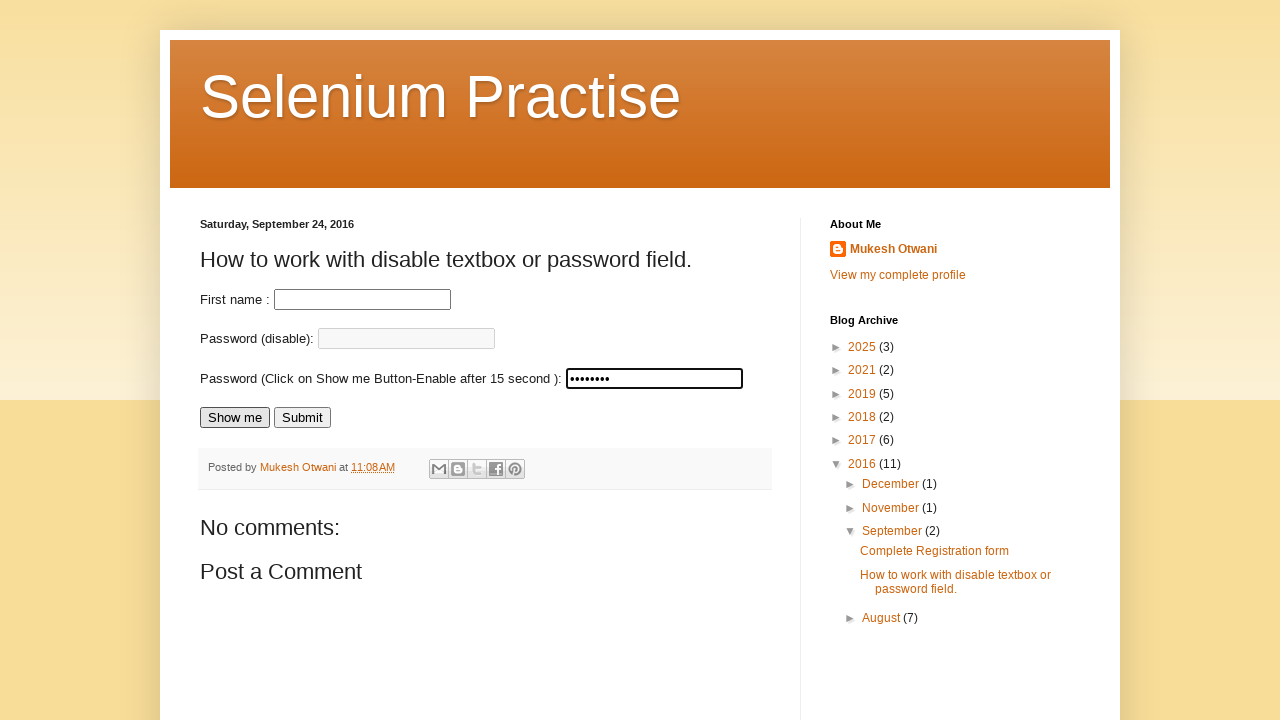

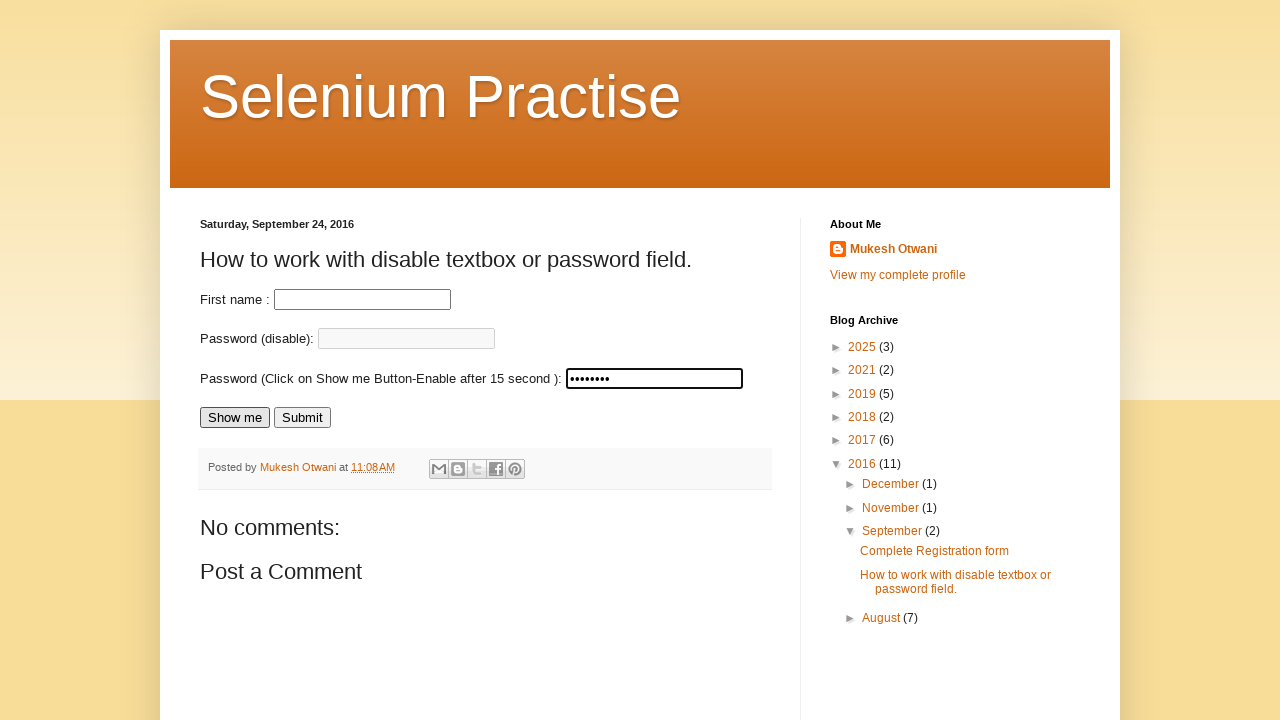